Tests an e-commerce shopping flow by adding specific items (Brocolli, Cucumber, Beetroot, Tomato) to the cart, proceeding to checkout, and entering a promo code.

Starting URL: https://rahulshettyacademy.com/seleniumPractise/#/

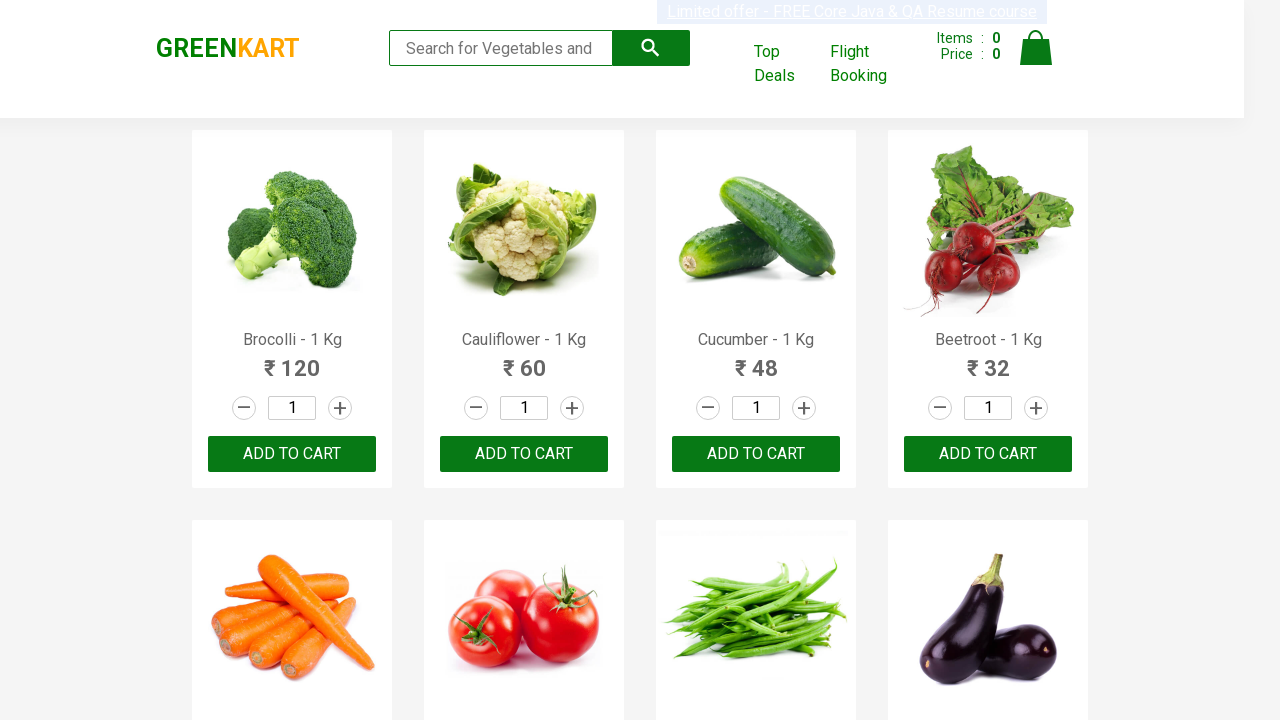

Waited for products to load
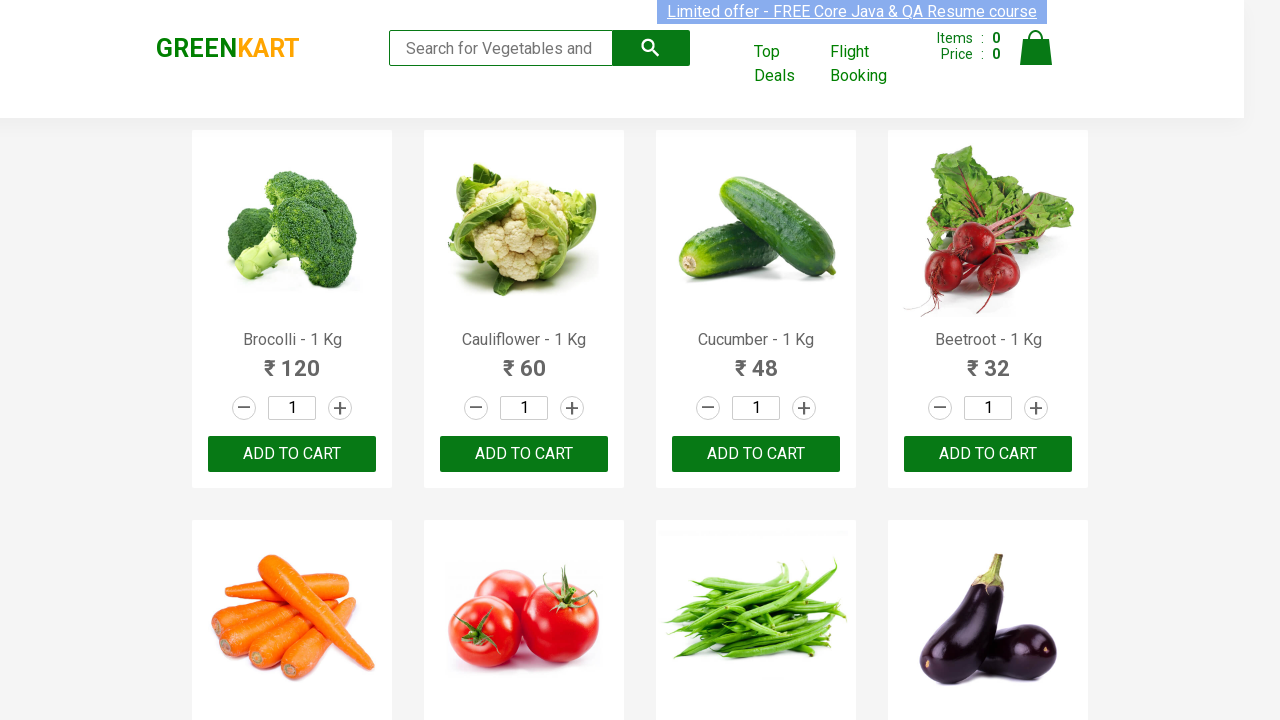

Retrieved all product elements
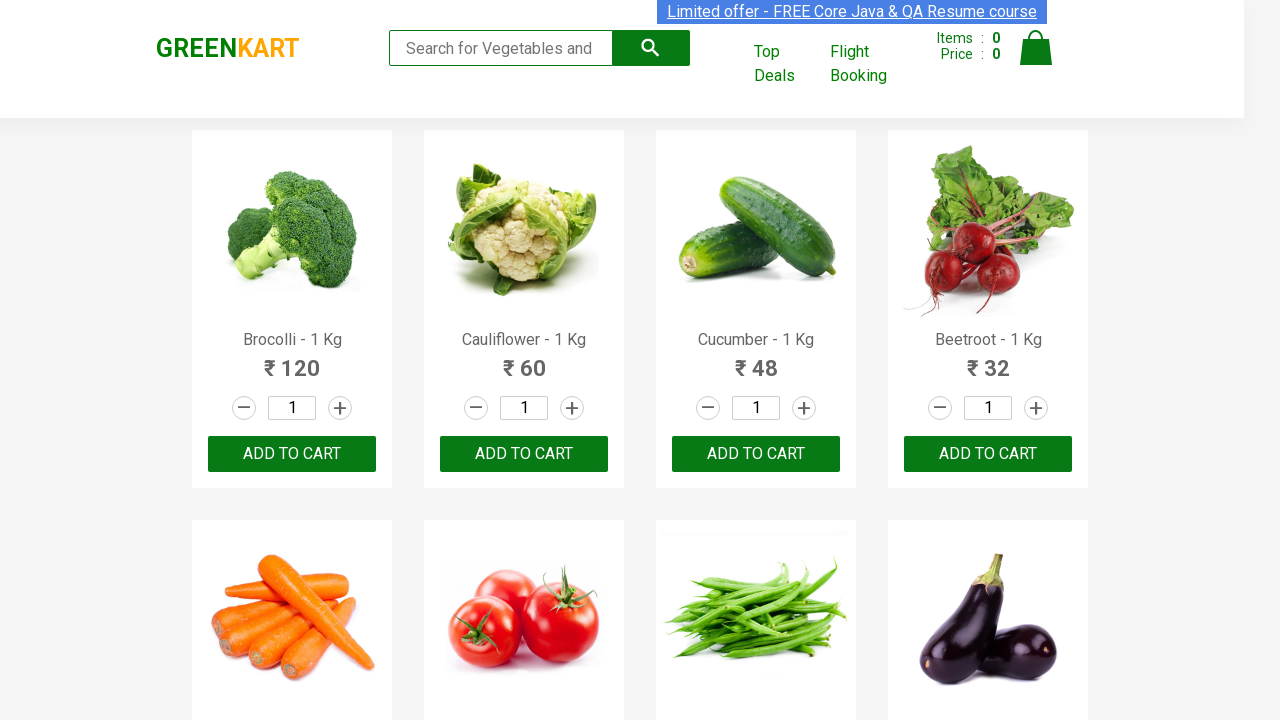

Added Brocolli to cart at (292, 454) on xpath=//div[@class='product-action']/button >> nth=0
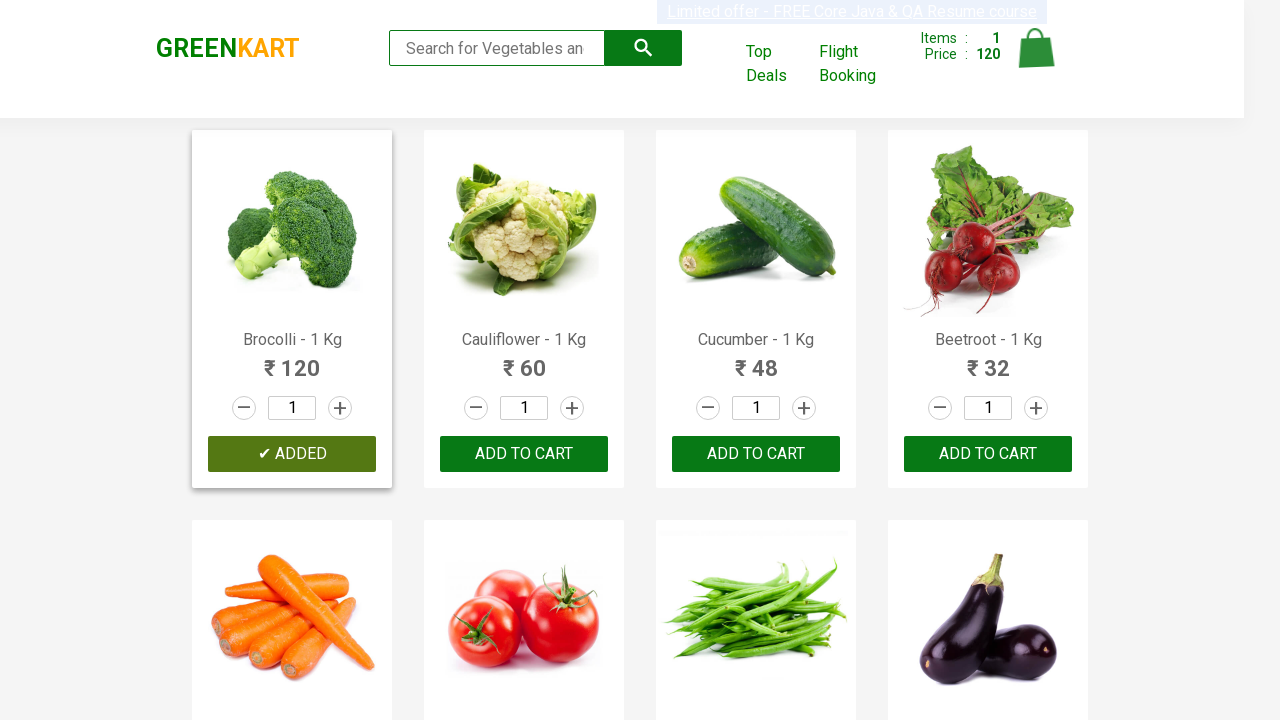

Added Cucumber to cart at (756, 454) on xpath=//div[@class='product-action']/button >> nth=2
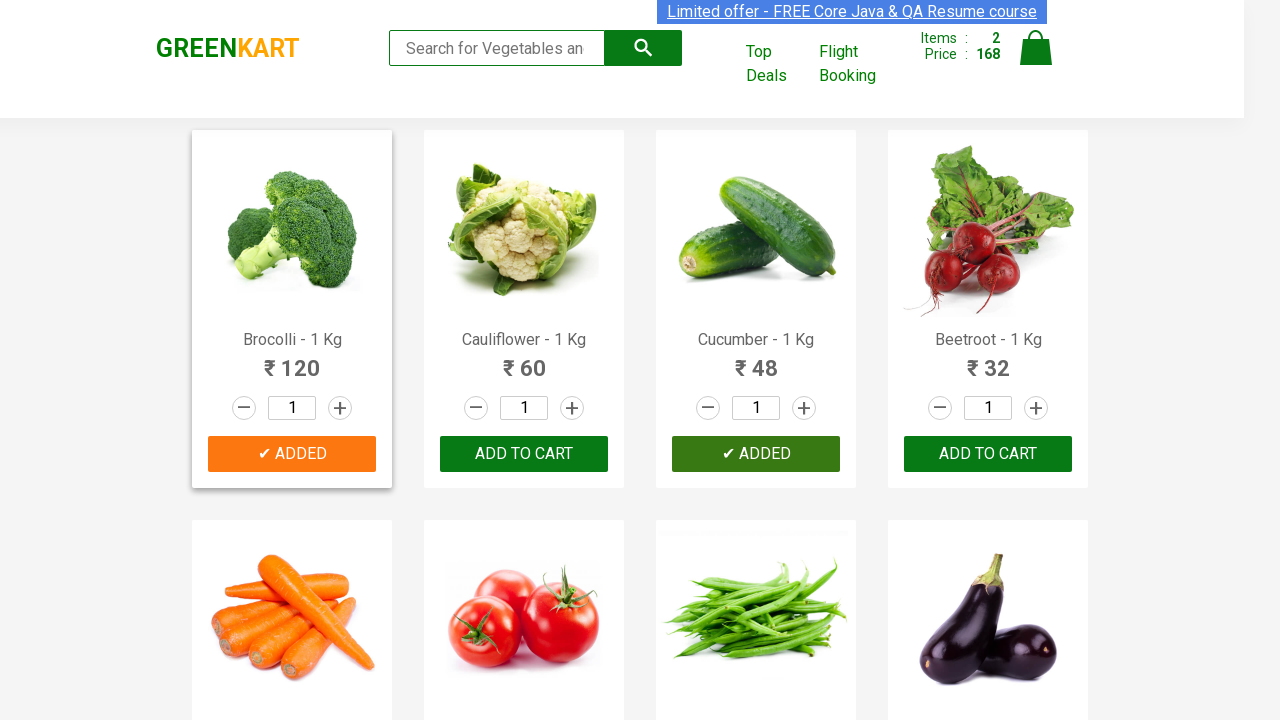

Added Beetroot to cart at (988, 454) on xpath=//div[@class='product-action']/button >> nth=3
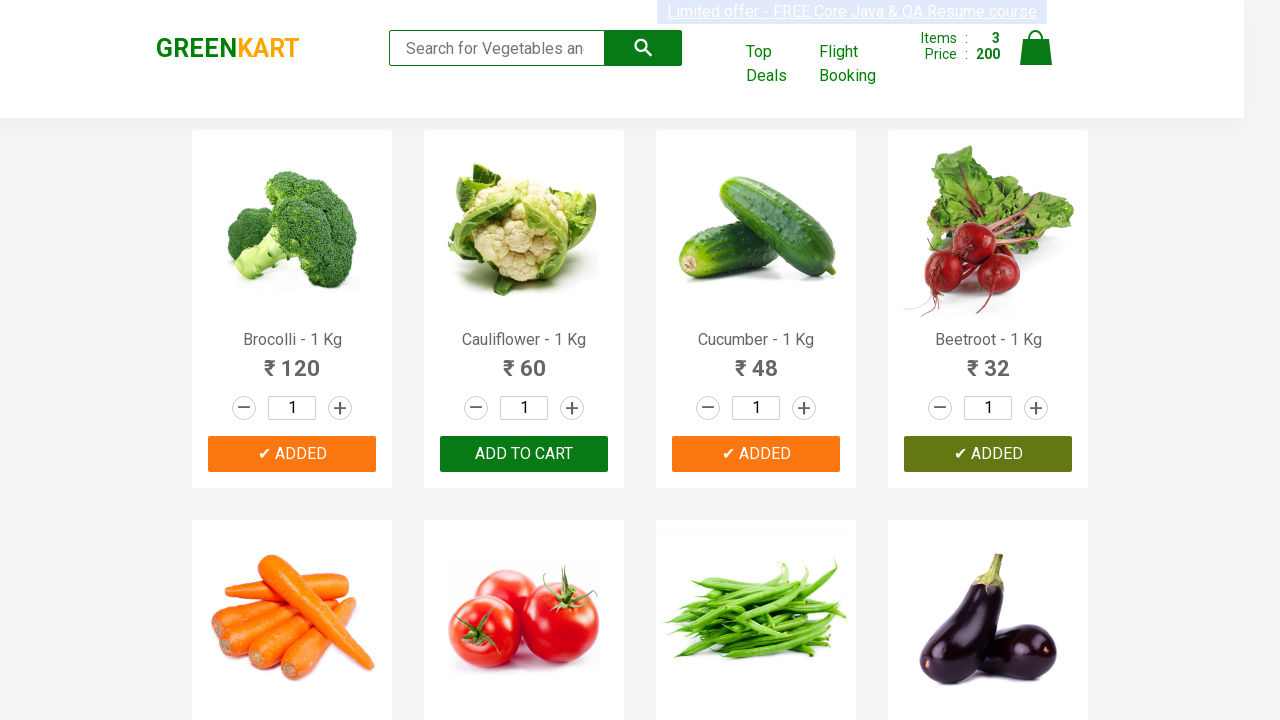

Added Tomato to cart at (524, 360) on xpath=//div[@class='product-action']/button >> nth=5
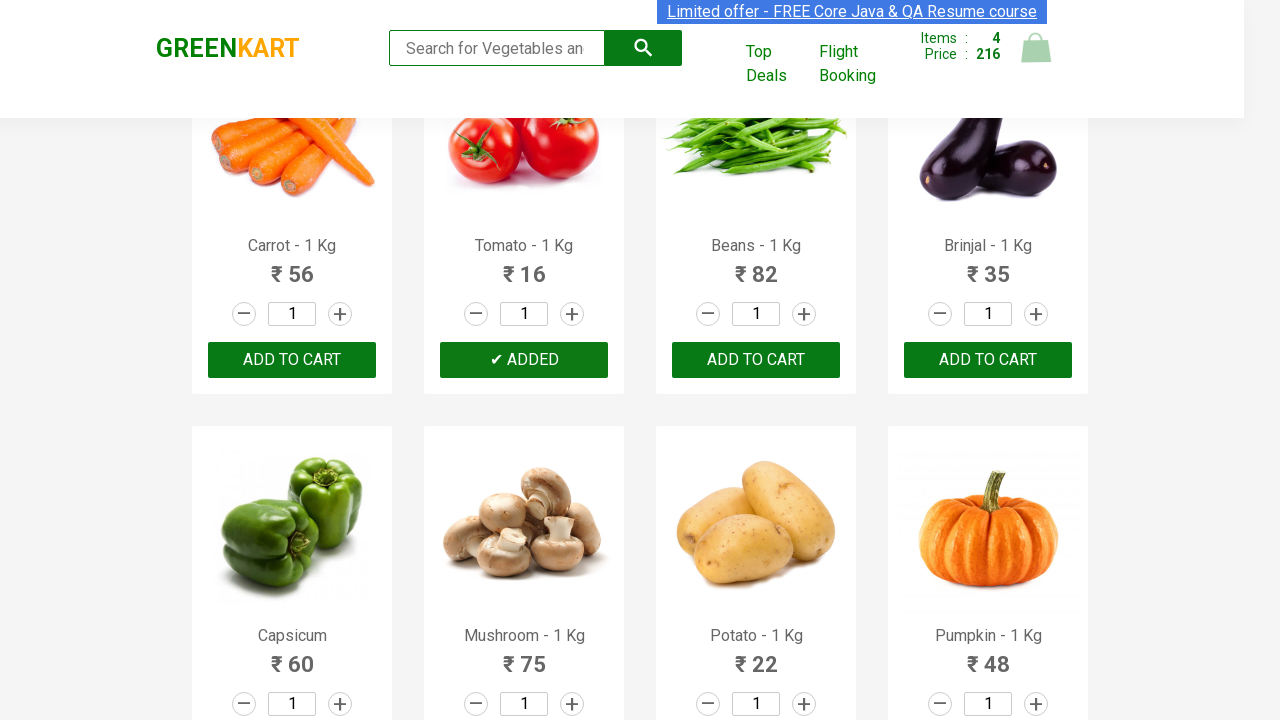

Clicked on cart icon to view cart at (1036, 48) on img[alt='Cart']
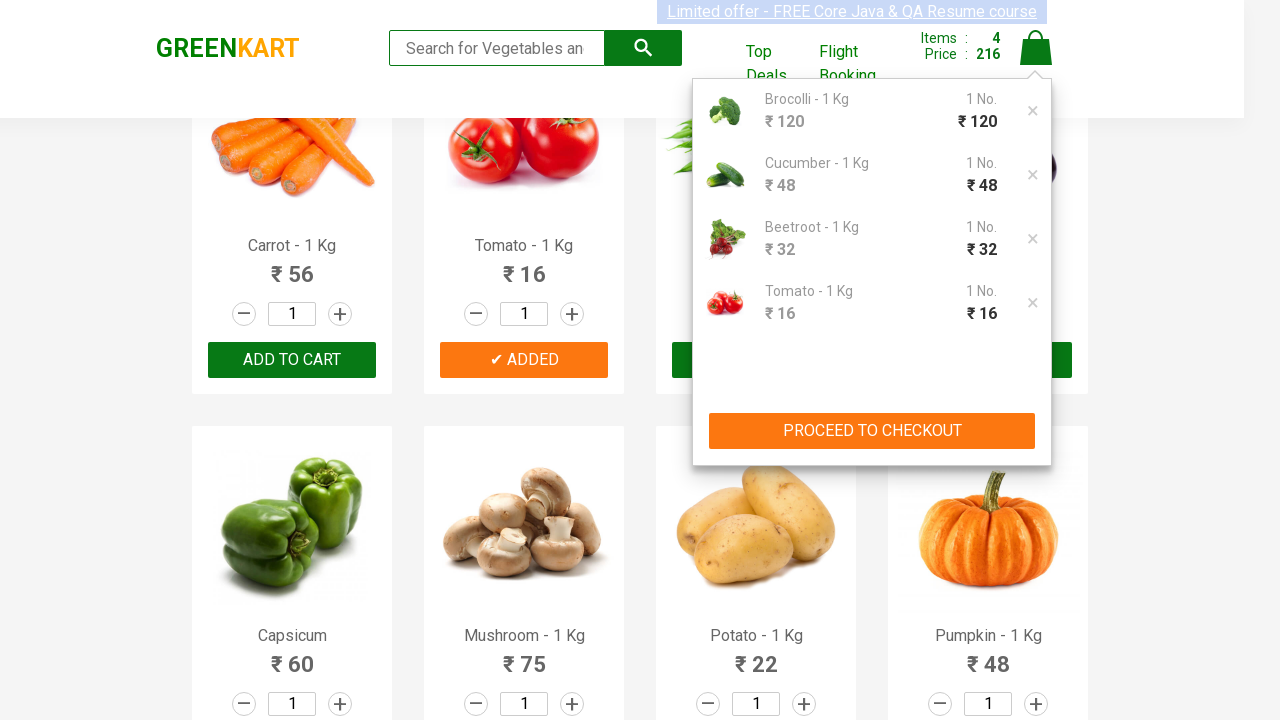

Clicked PROCEED TO CHECKOUT button at (872, 431) on xpath=//button[contains(text(),'PROCEED TO CHECKOUT')]
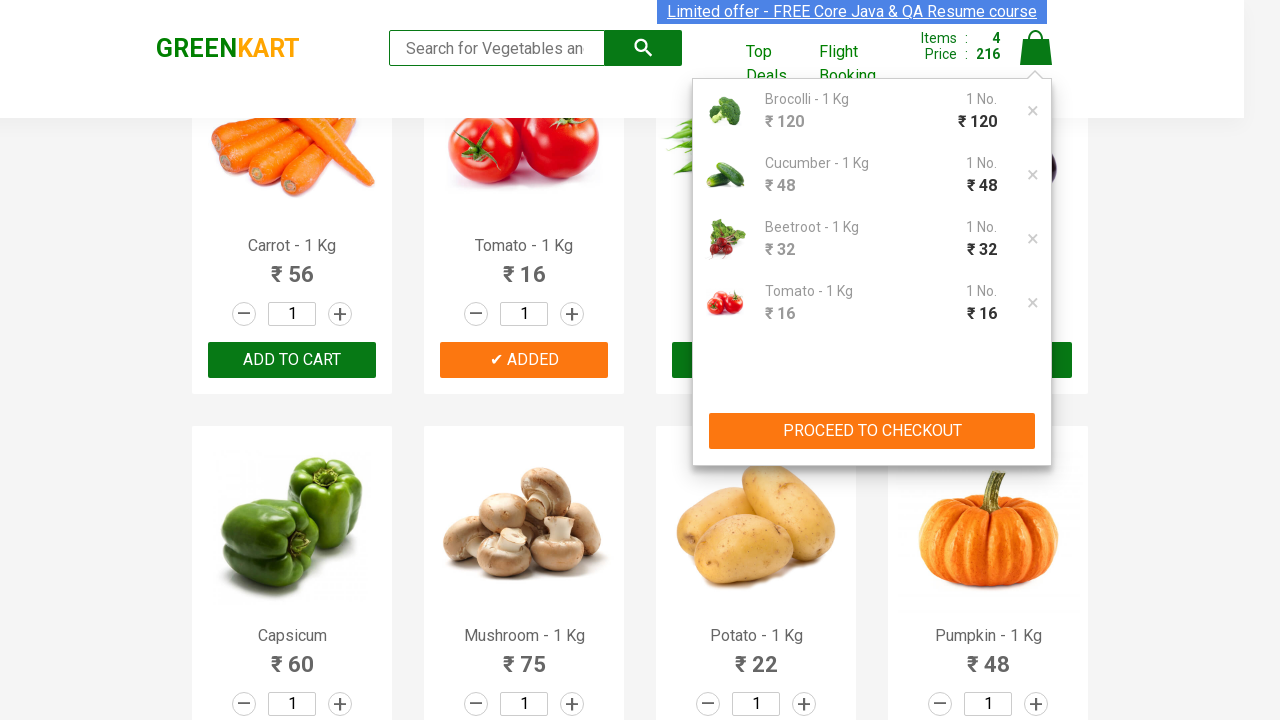

Waited for promo code input field to load
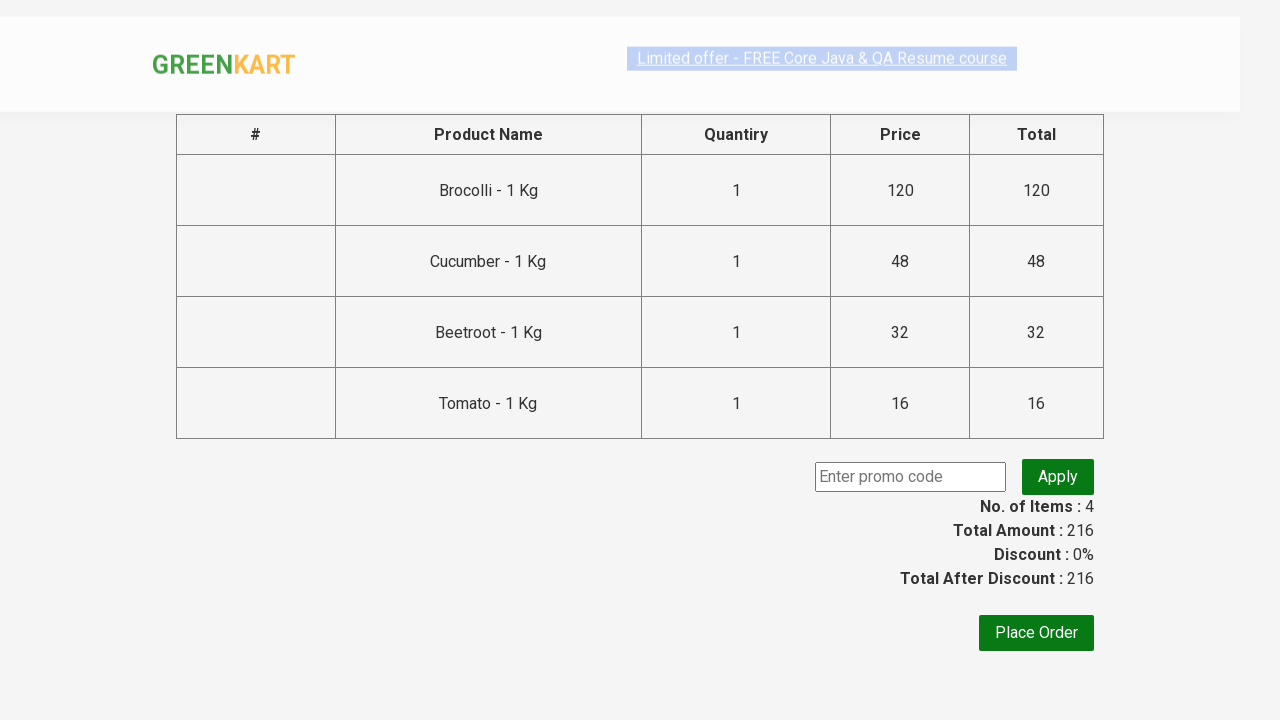

Entered promo code 'rahulshettyacademy' on input.promoCode
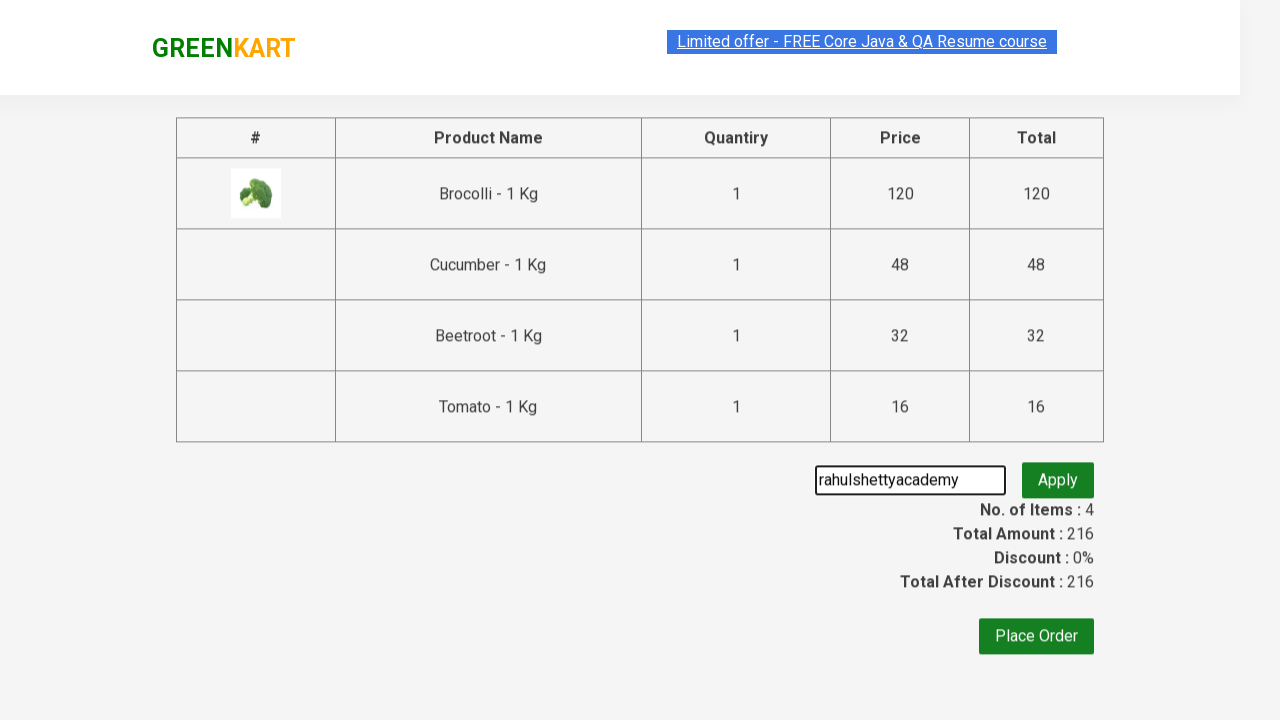

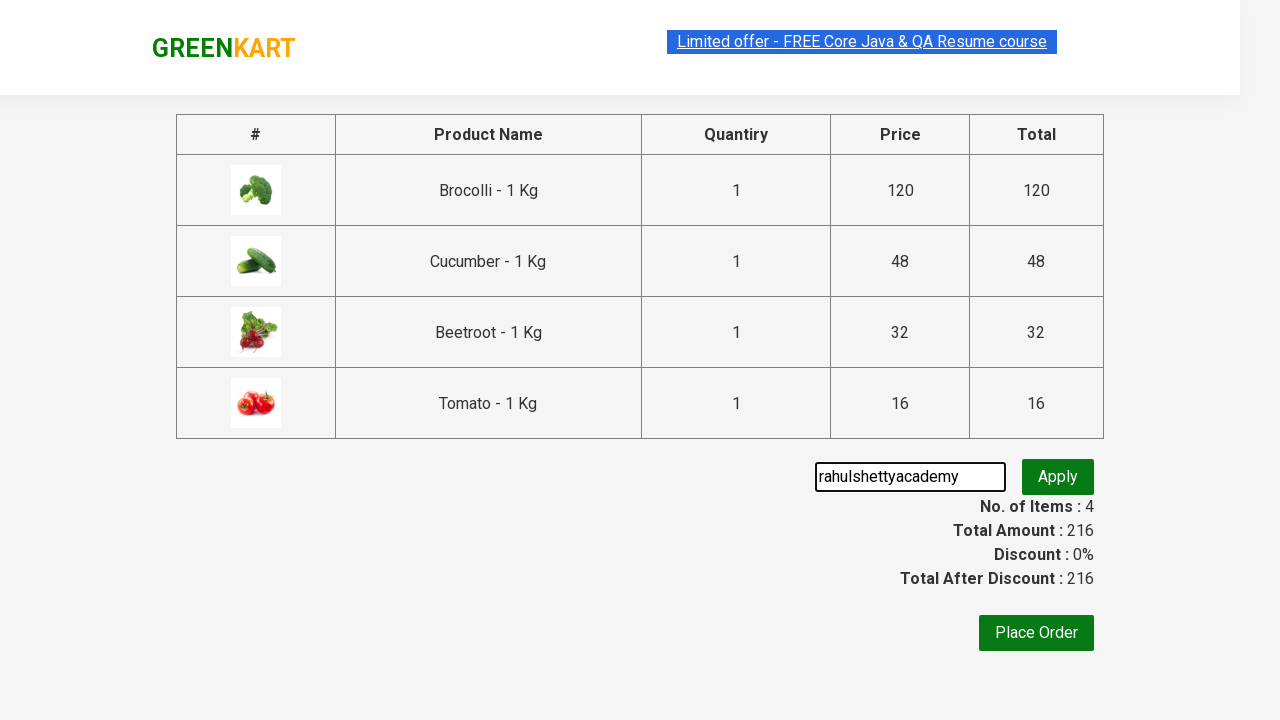